Tests the autocomplete/autosuggest dropdown functionality by typing a partial country name, selecting a matching suggestion from the dropdown list, and verifying the selection is populated correctly.

Starting URL: https://rahulshettyacademy.com/dropdownsPractise/#

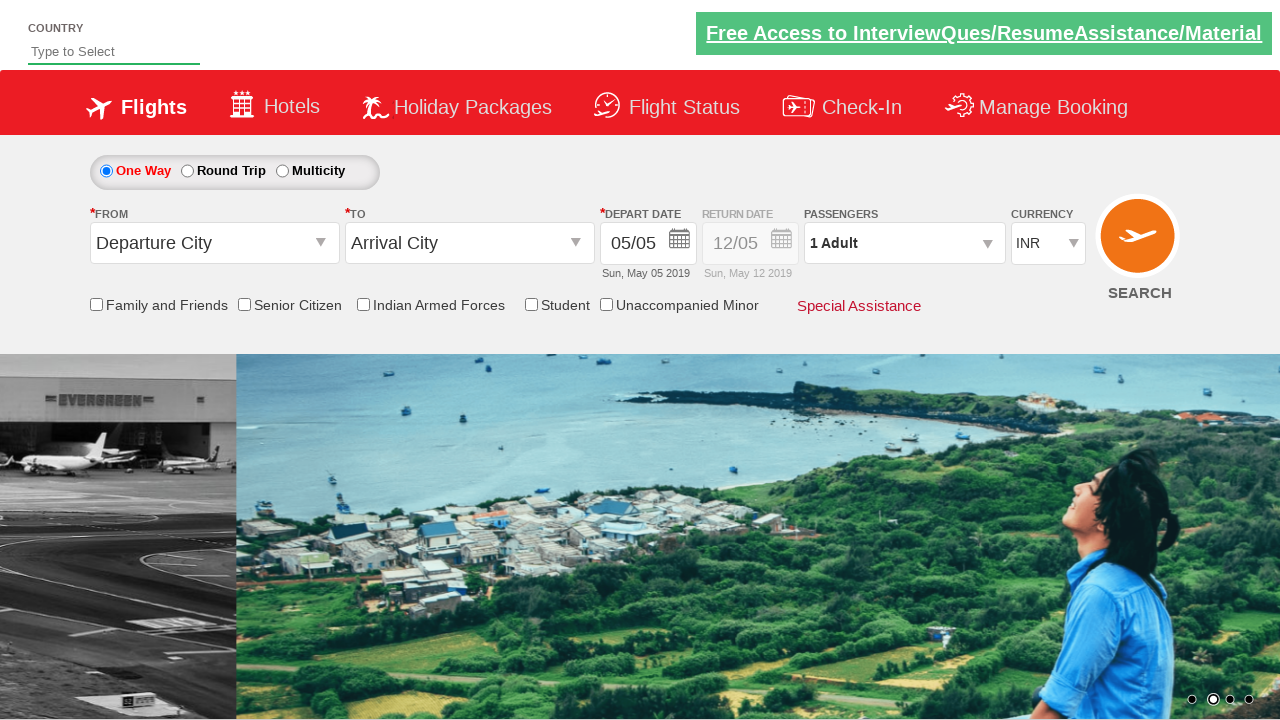

Filled autosuggest field with 'ind' on #autosuggest
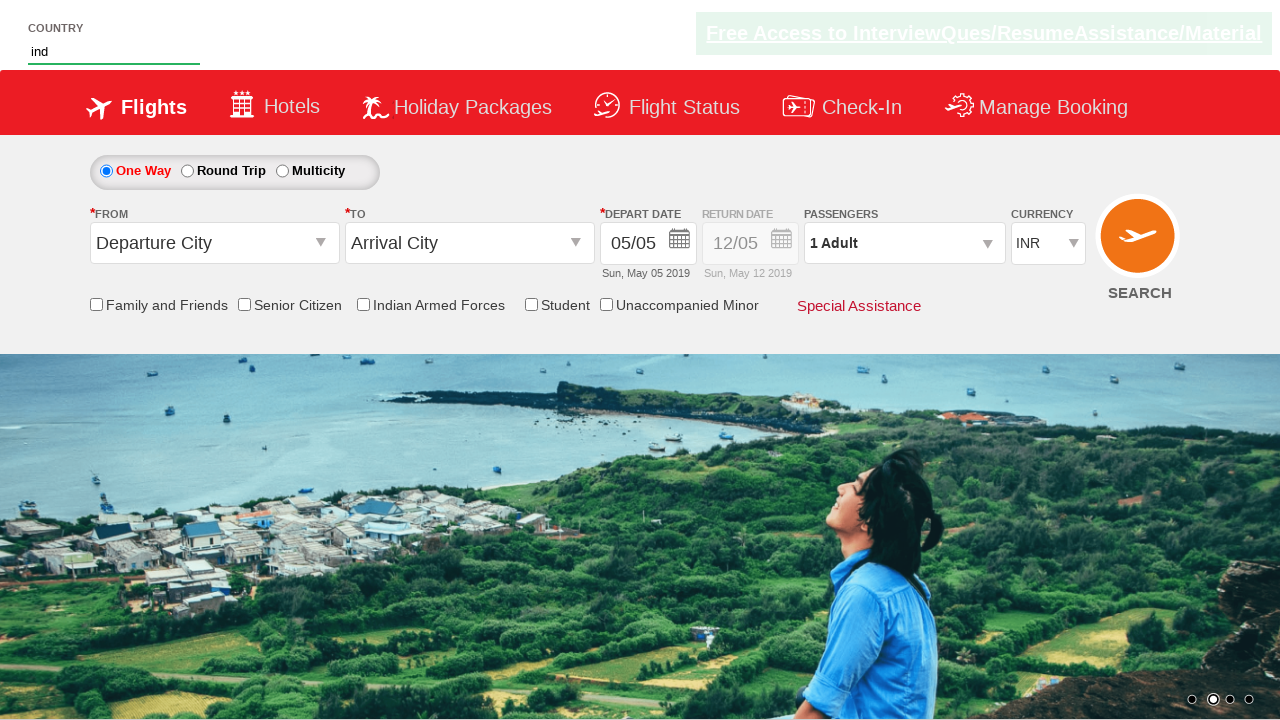

Autosuggest dropdown menu items loaded
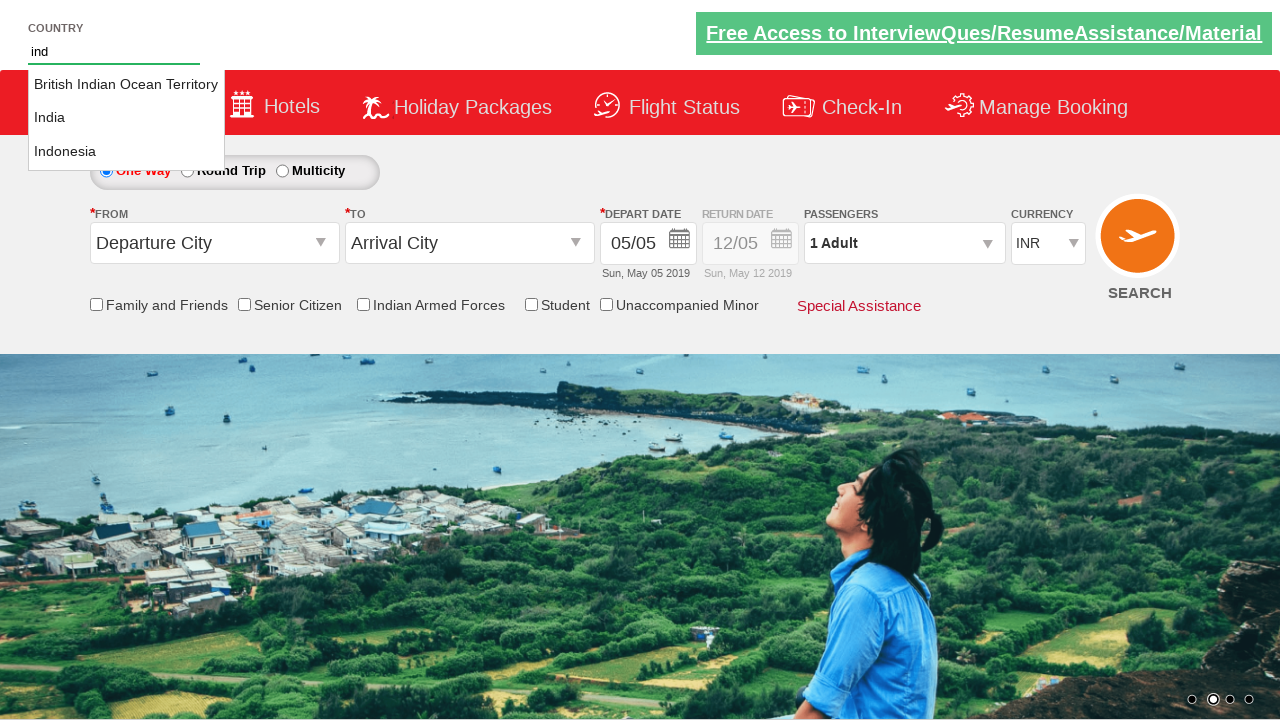

Retrieved all country suggestions from dropdown
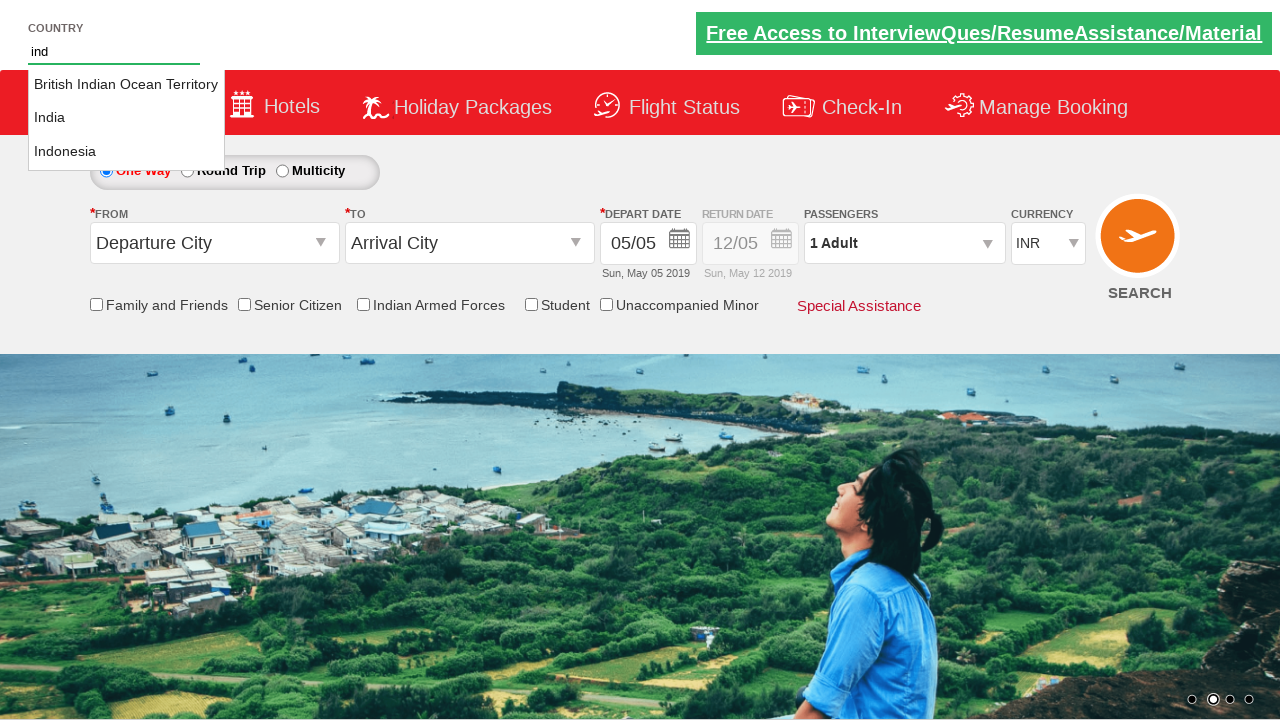

Clicked on 'India' suggestion from dropdown at (126, 118) on xpath=//li[@class='ui-menu-item']/a >> nth=1
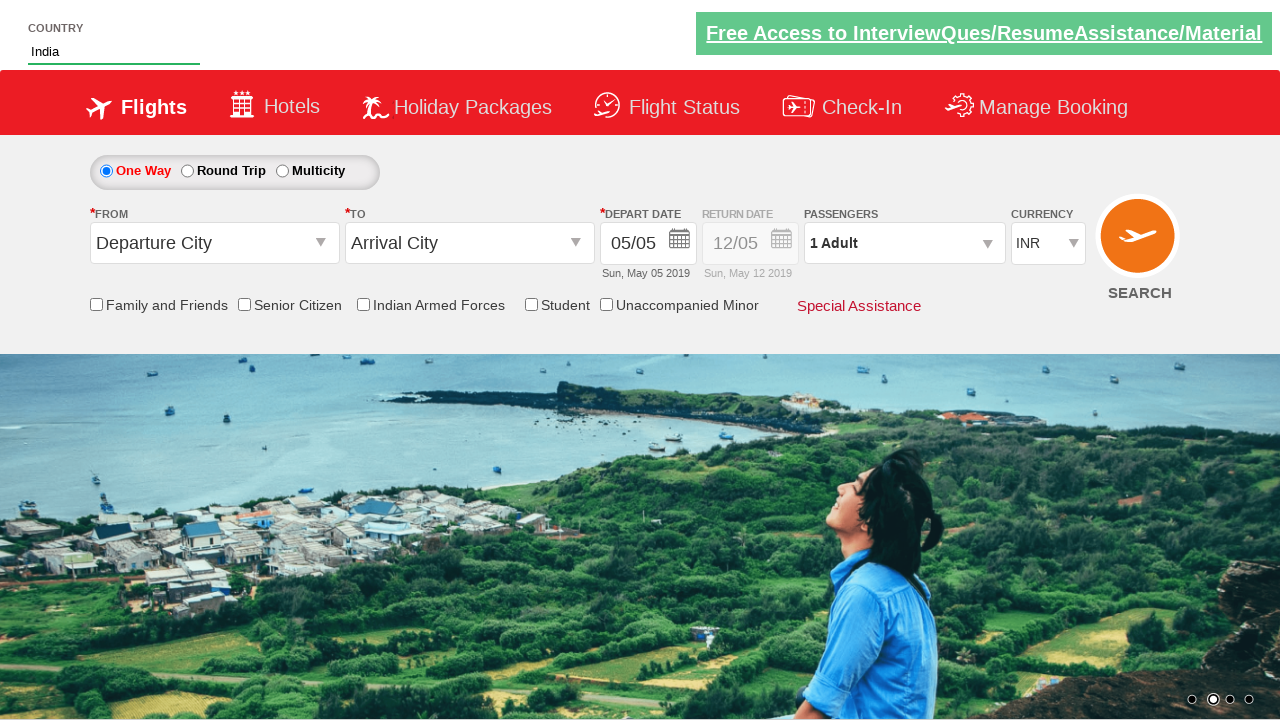

Verified autosuggest field contains 'India'
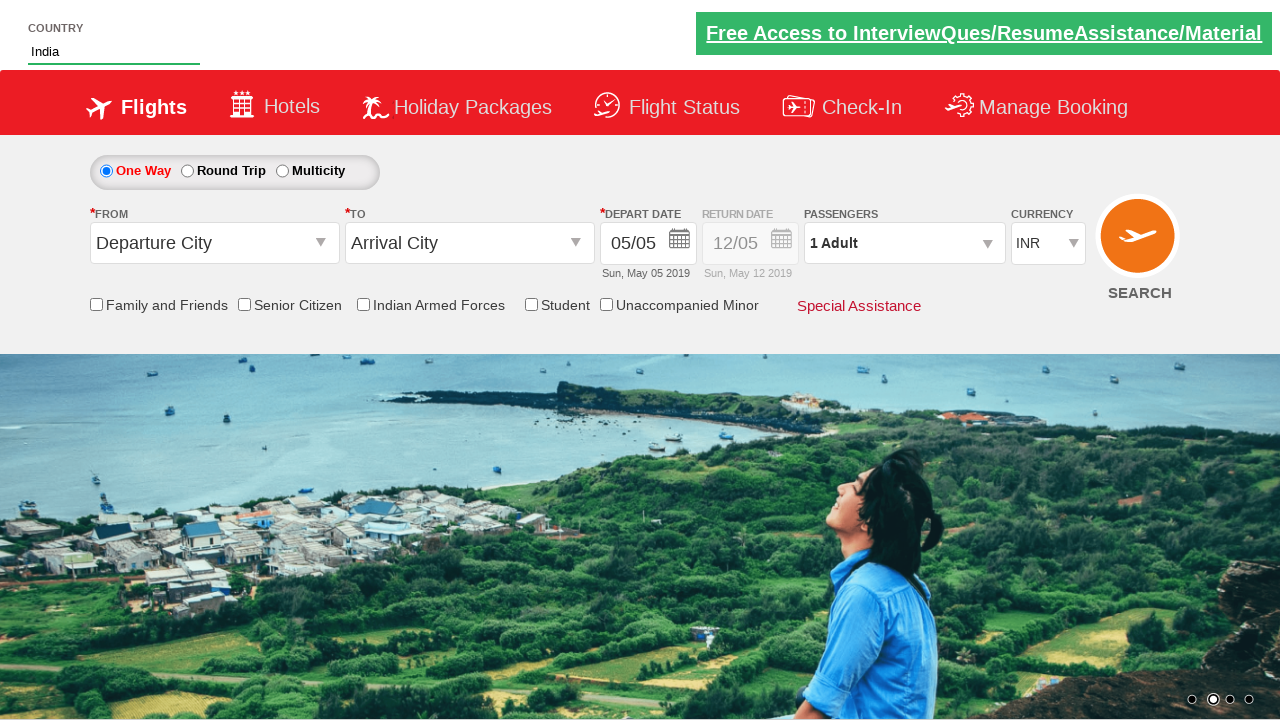

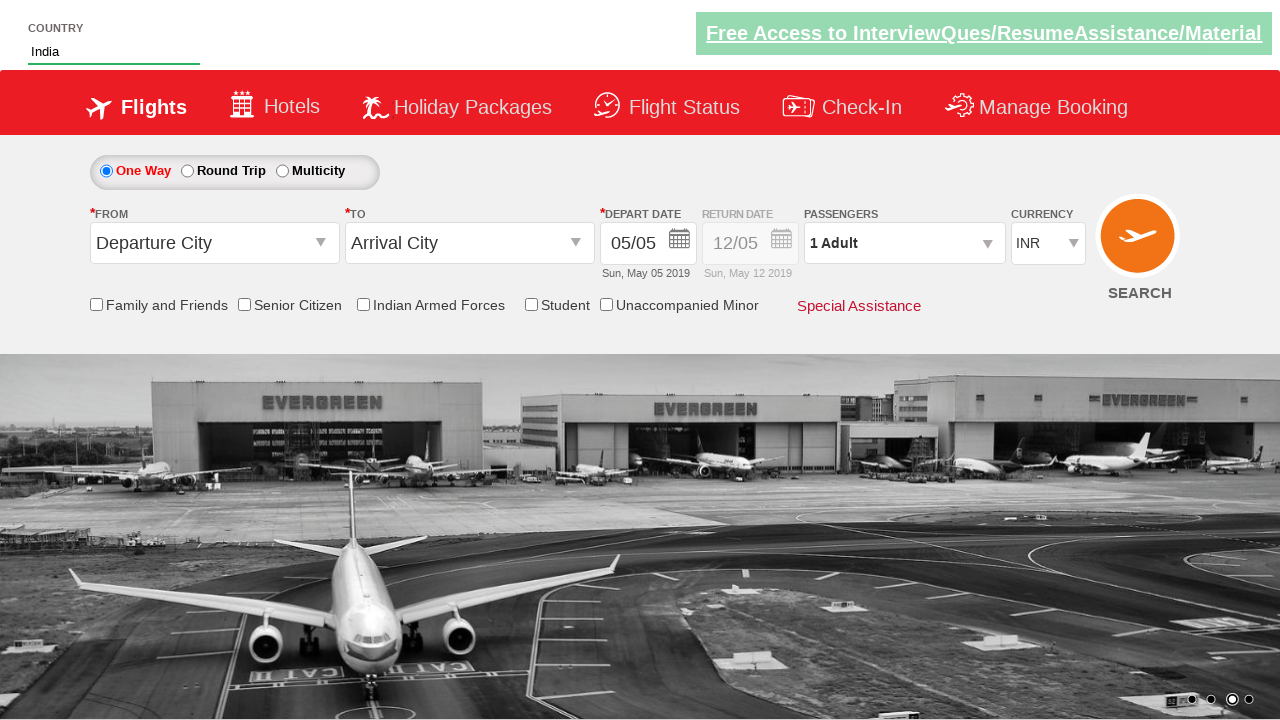